Tests alert and confirm dialog handling by entering text, triggering an alert, validating its content, accepting it, then triggering a confirm dialog and dismissing it

Starting URL: https://rahulshettyacademy.com/AutomationPractice/

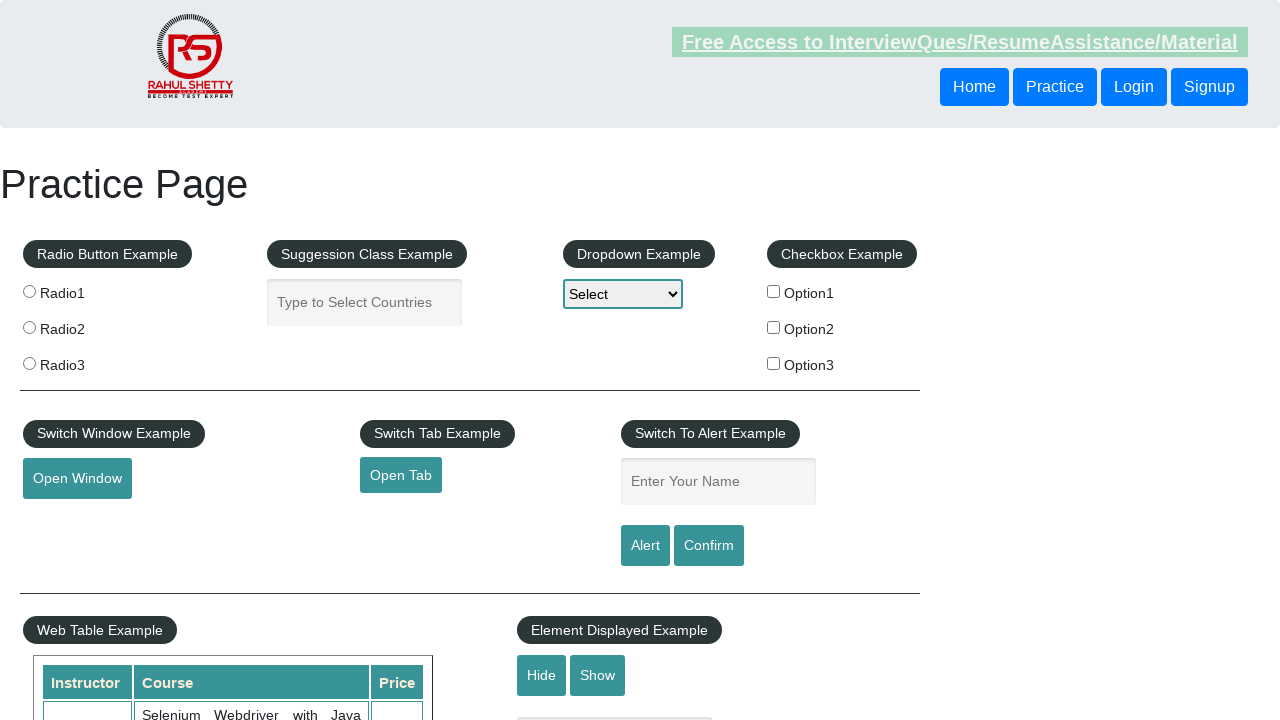

Filled name input field with 'Option3' on #name
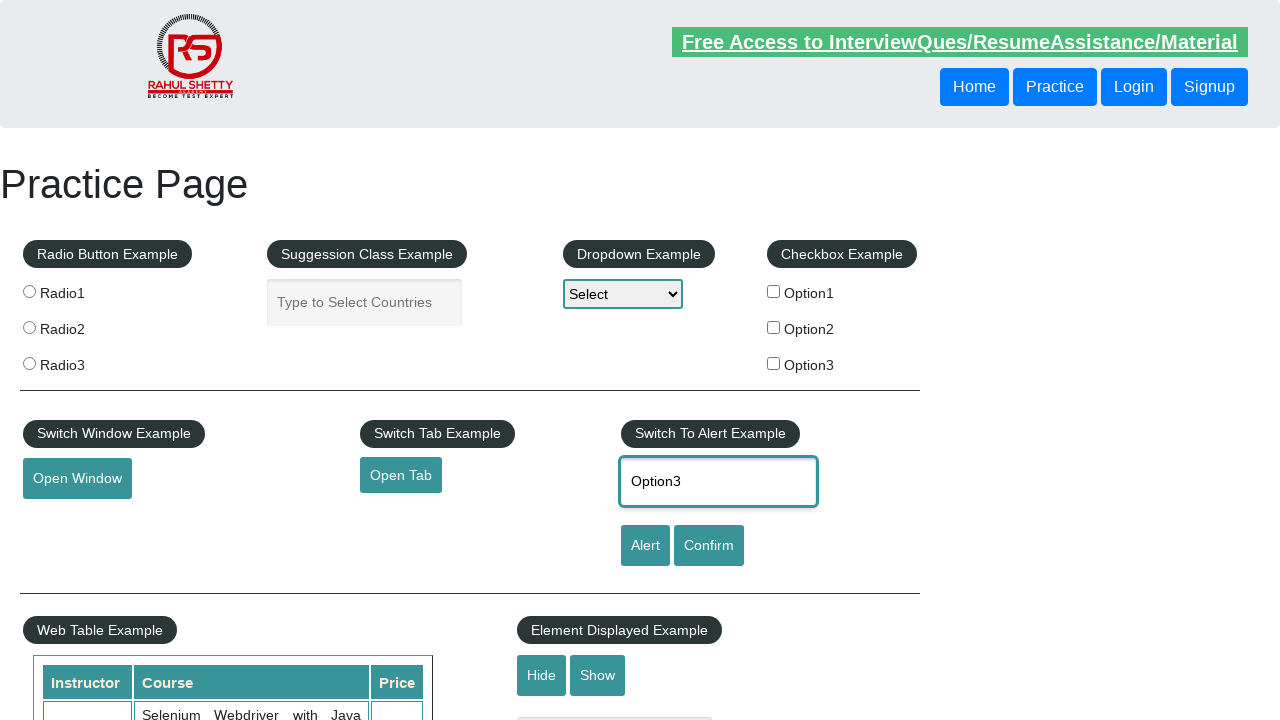

Clicked alert button to trigger alert dialog at (645, 546) on #alertbtn
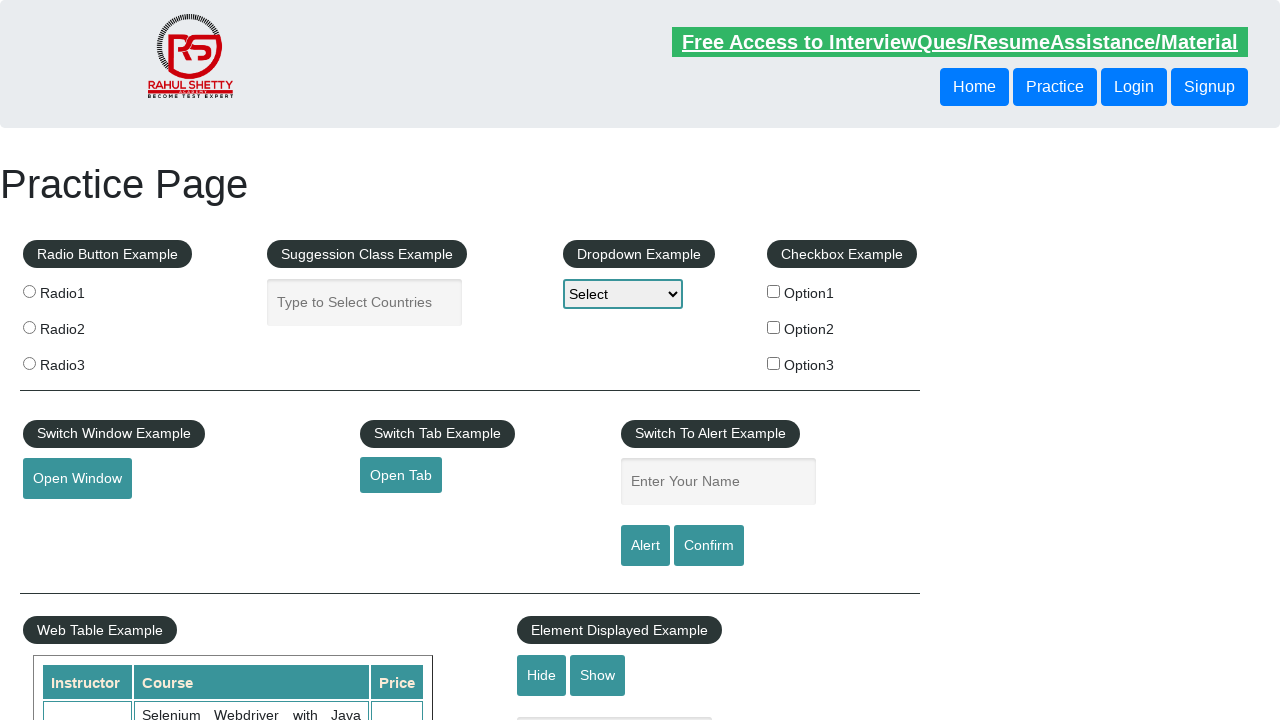

Alert dialog accepted
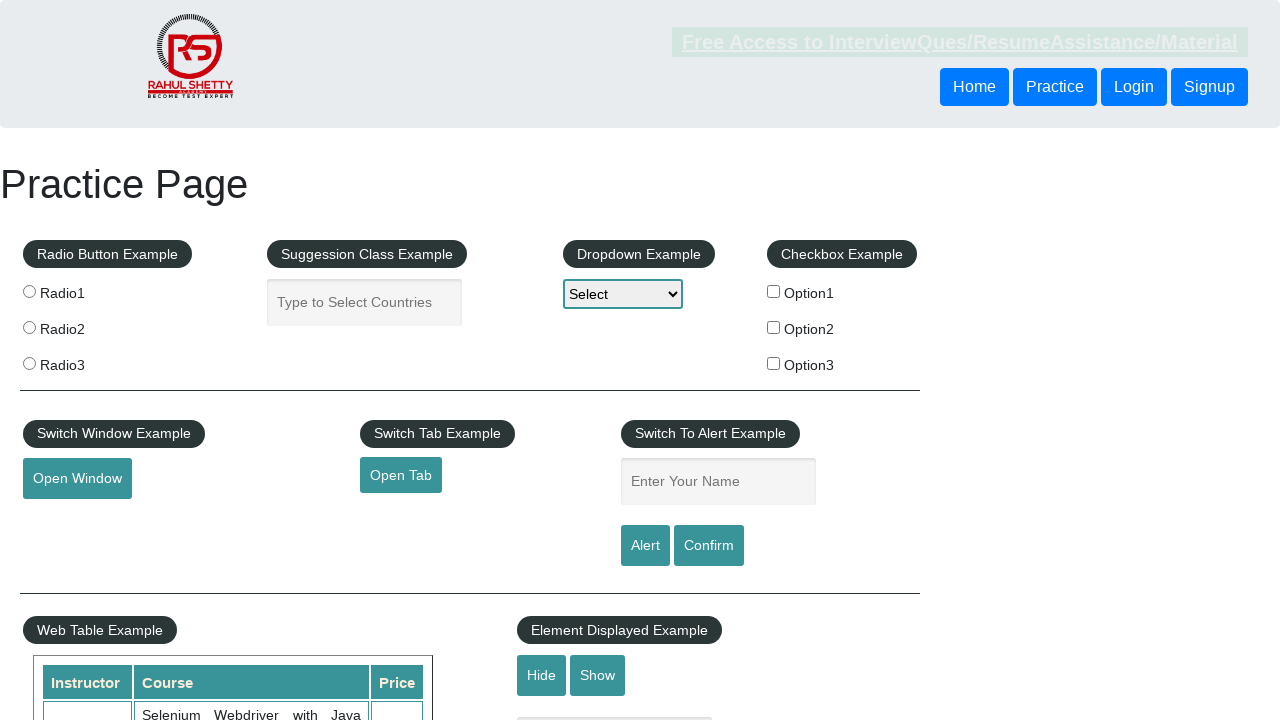

Clicked confirm button to trigger confirm dialog at (709, 546) on #confirmbtn
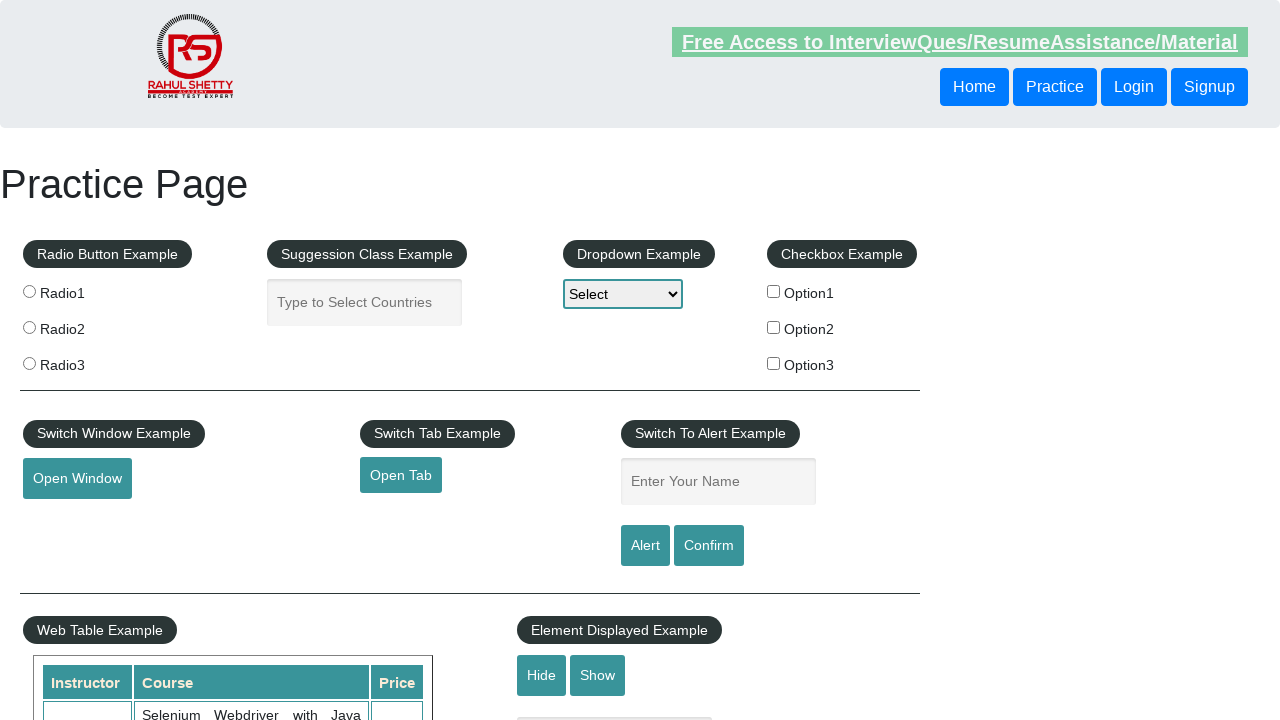

Set up dialog handler to dismiss confirm dialogs
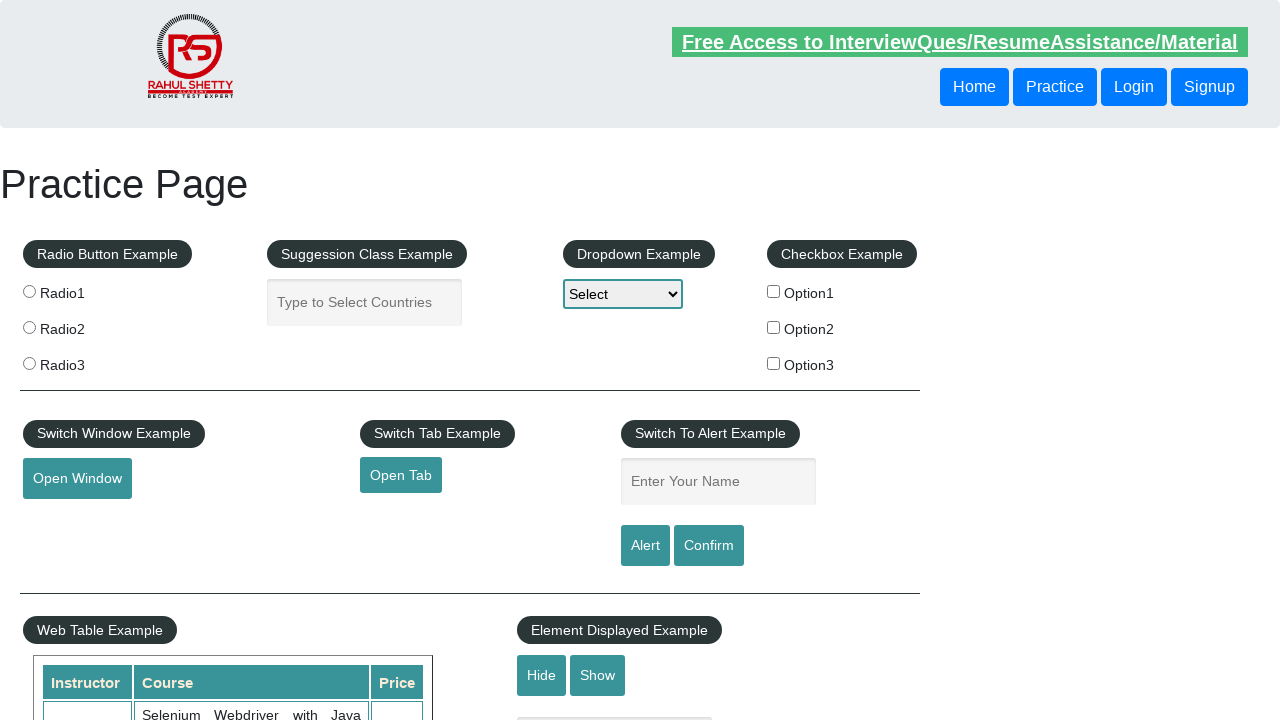

Clicked confirm button and dismissed the confirm dialog at (709, 546) on #confirmbtn
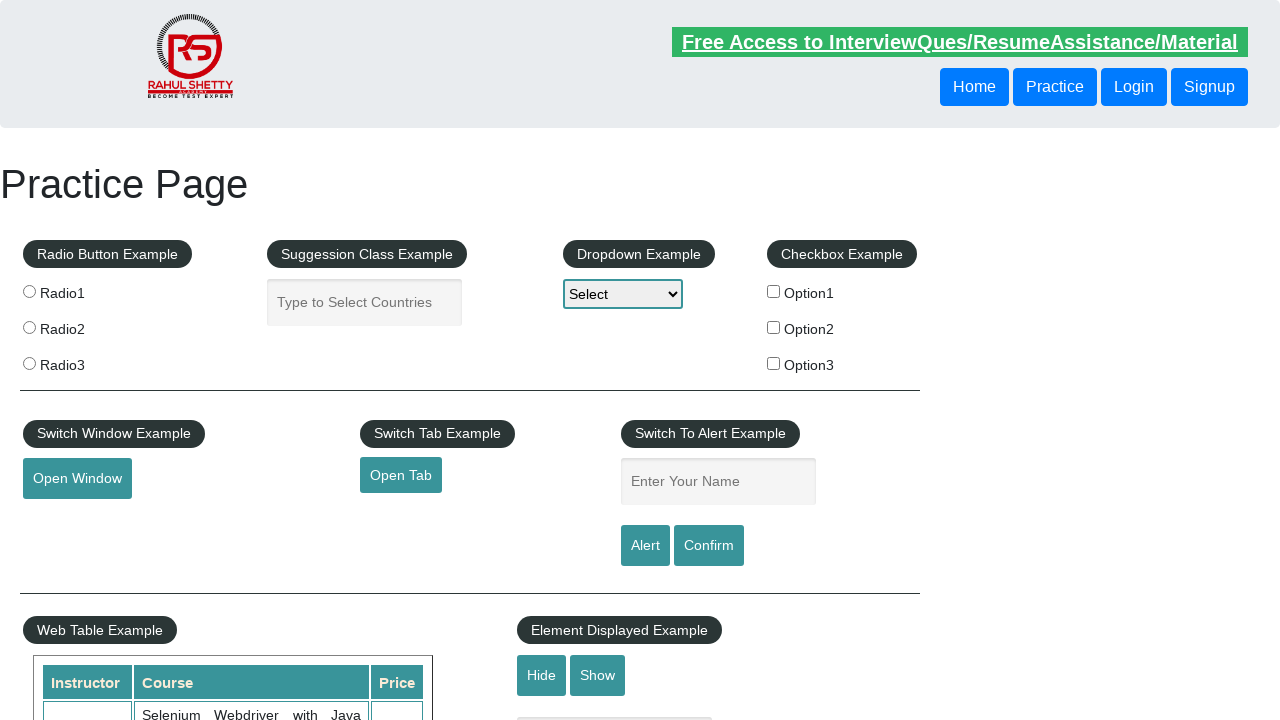

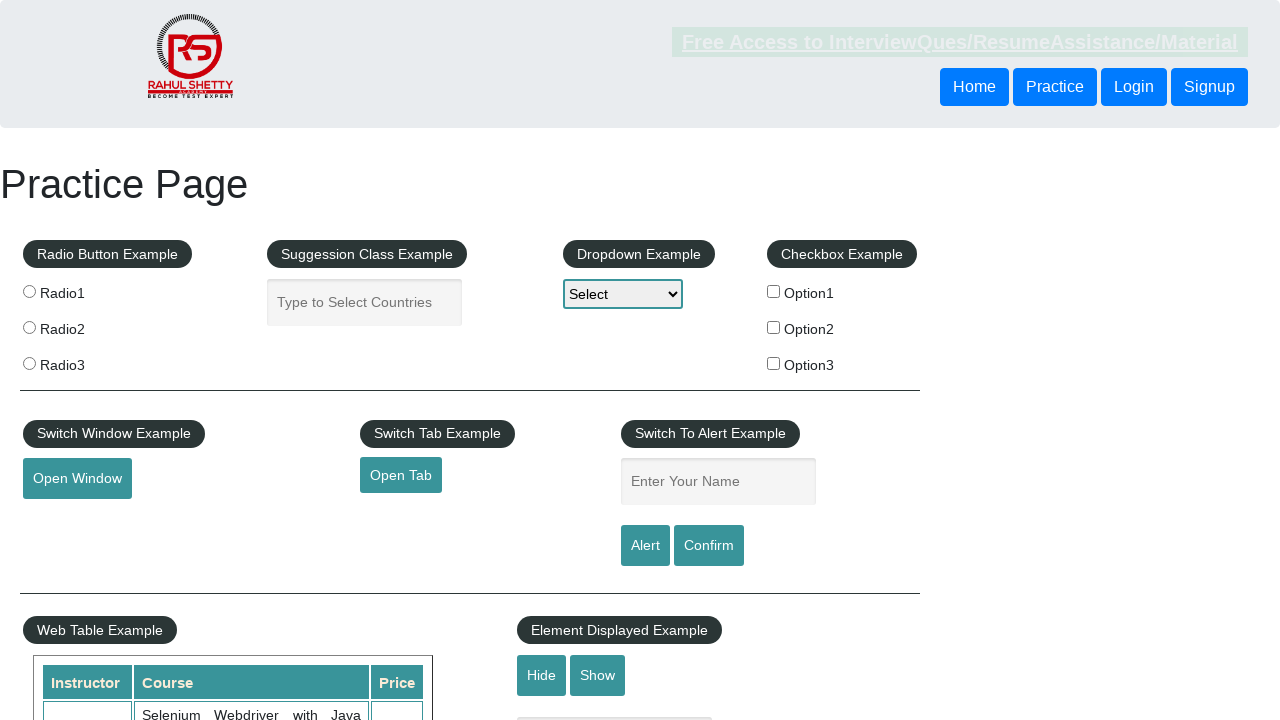